Tests drag-and-drop functionality on the jQuery UI draggable demo by switching to the iframe and dragging the draggable element 150 pixels to the right

Starting URL: https://jqueryui.com/draggable/

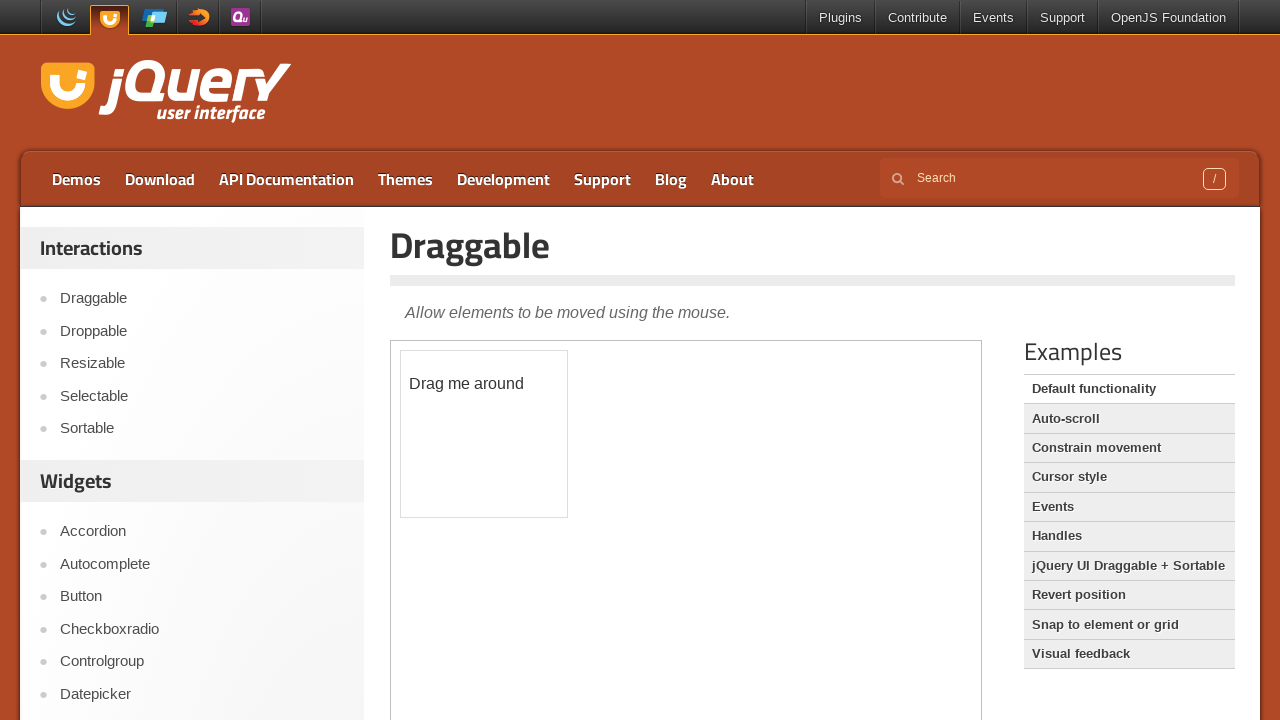

Waited for iframe to load in #content
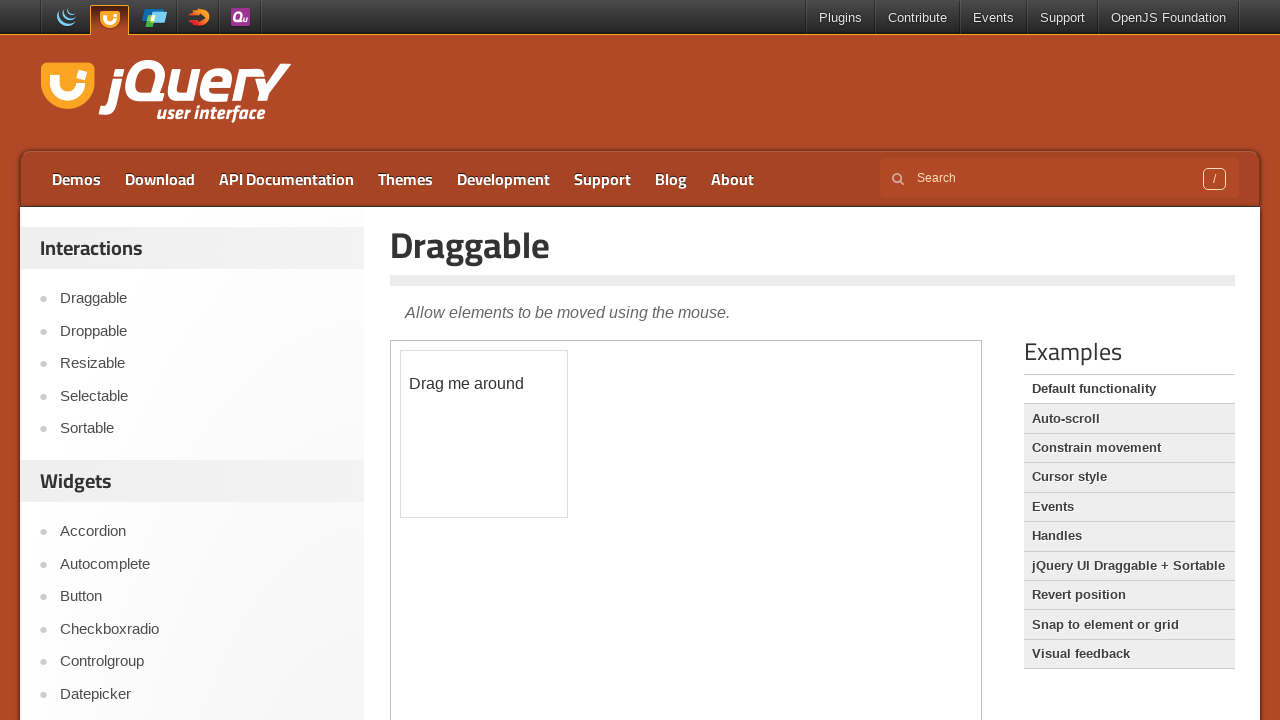

Located iframe containing draggable element
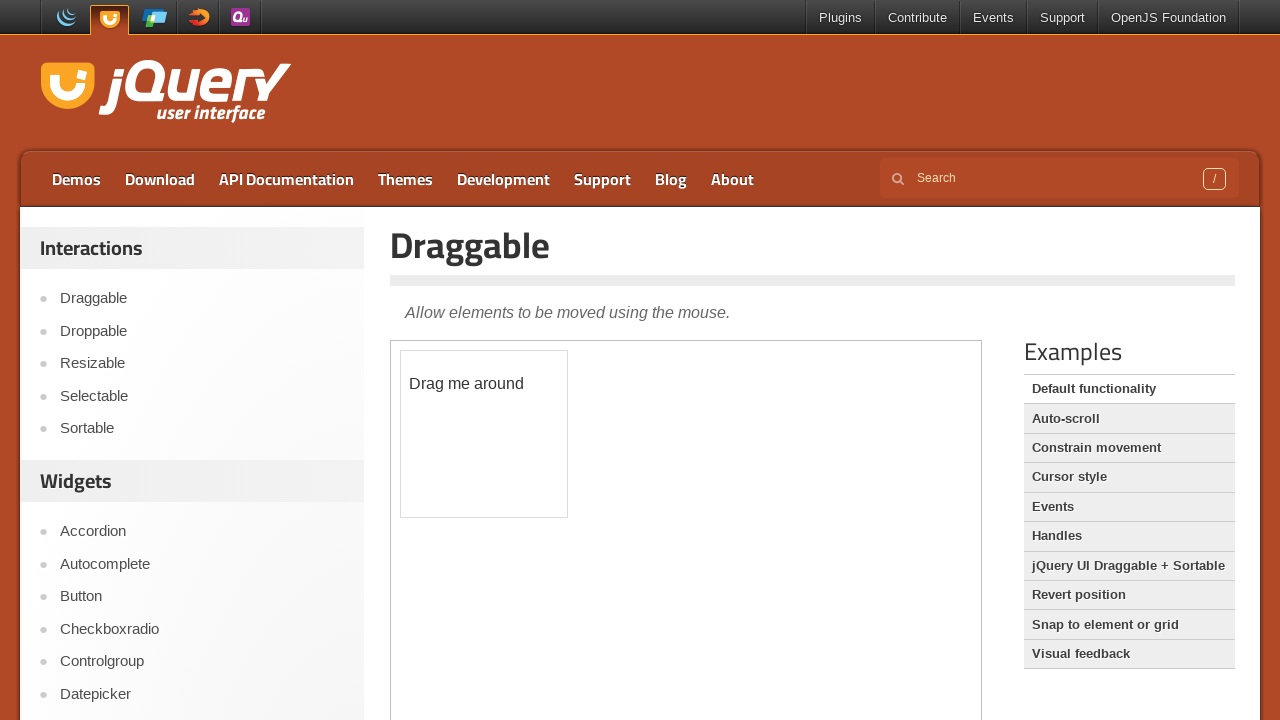

Waited for draggable element to become visible
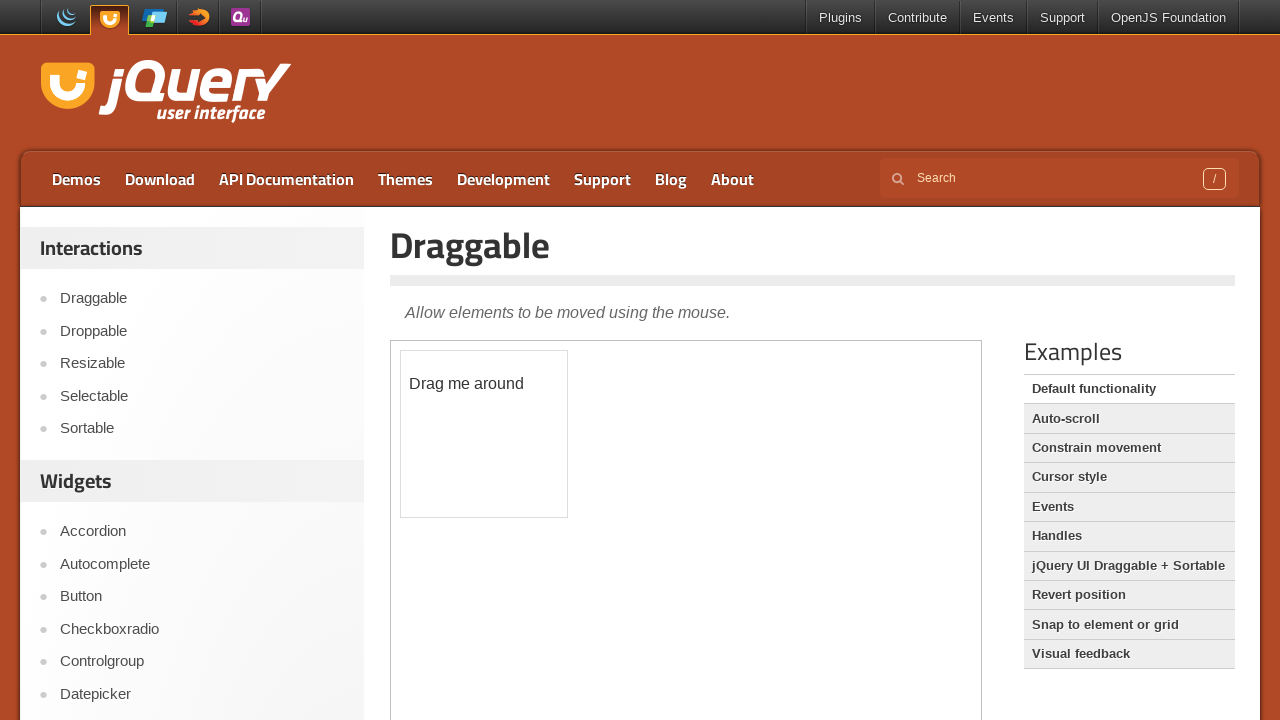

Retrieved bounding box of draggable element
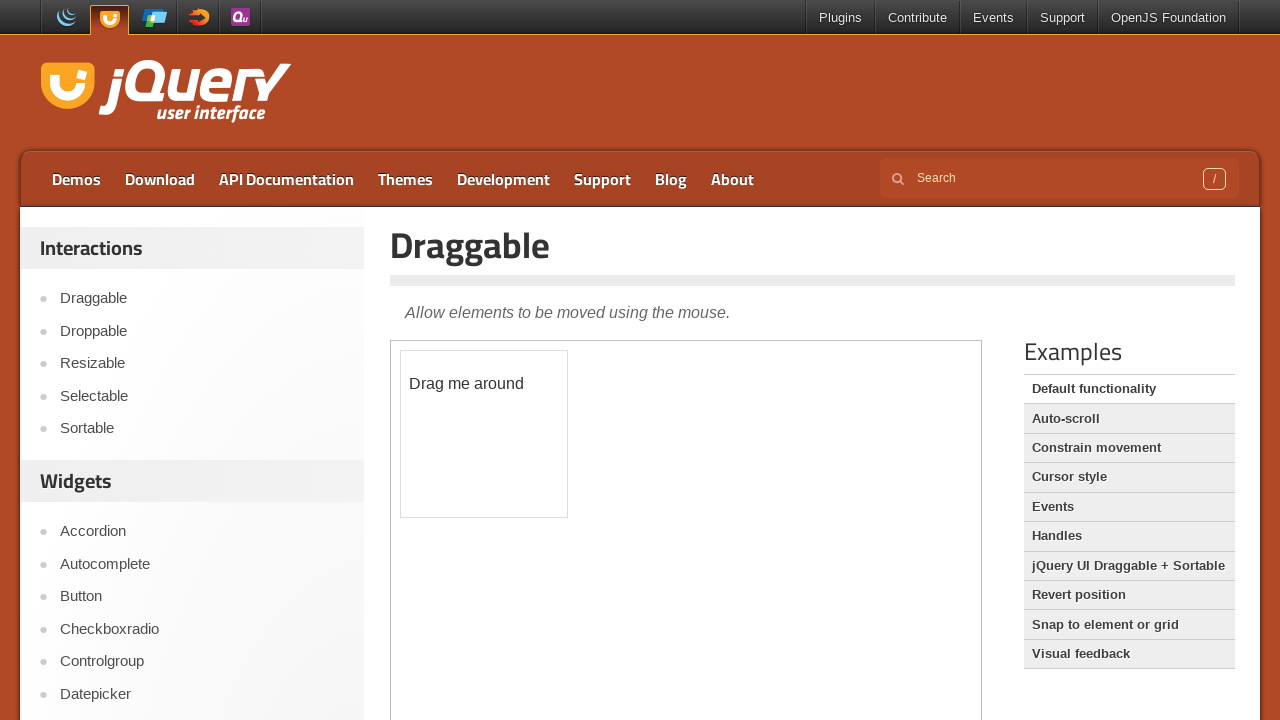

Accessed content frame from iframe element
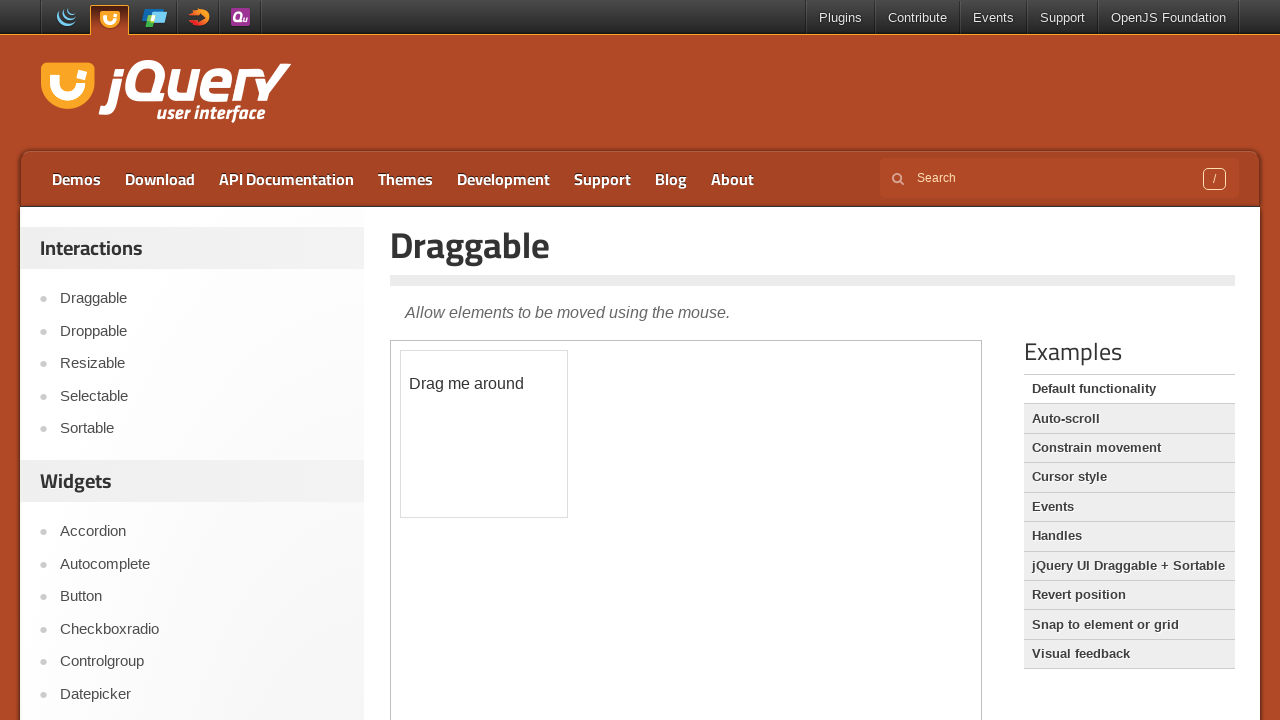

Dragged draggable element 150 pixels to the right at (551, 351)
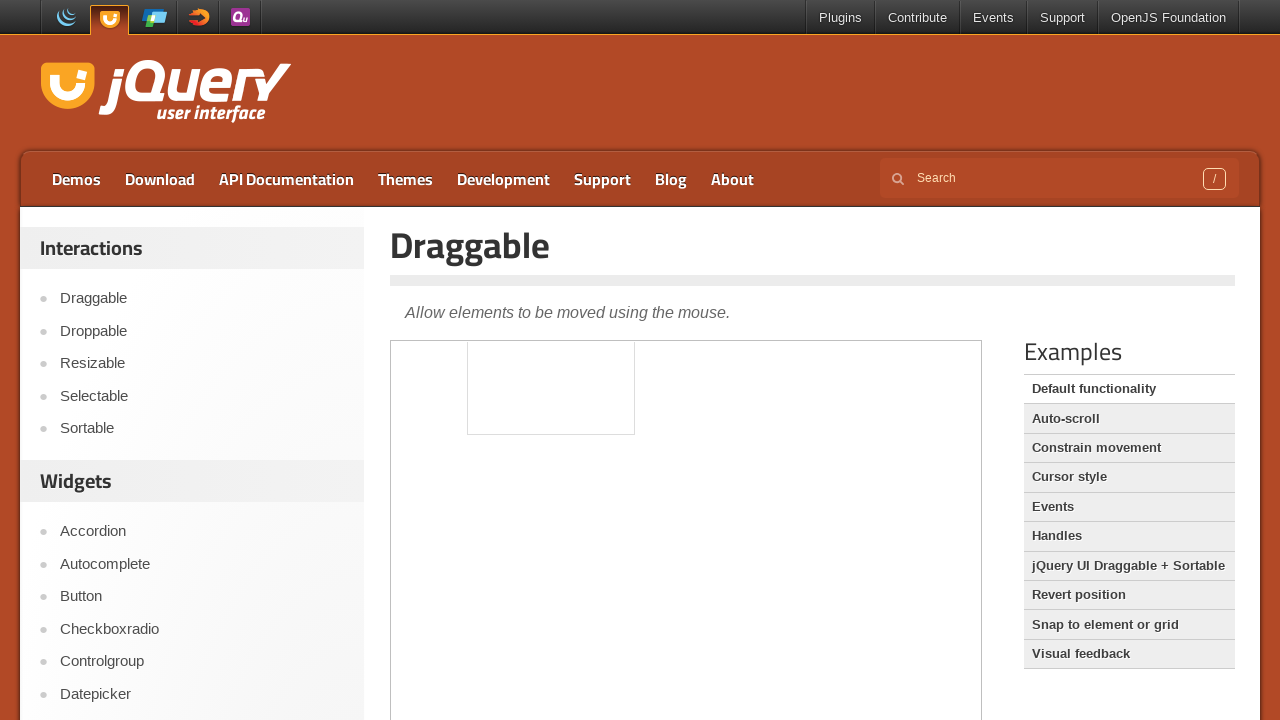

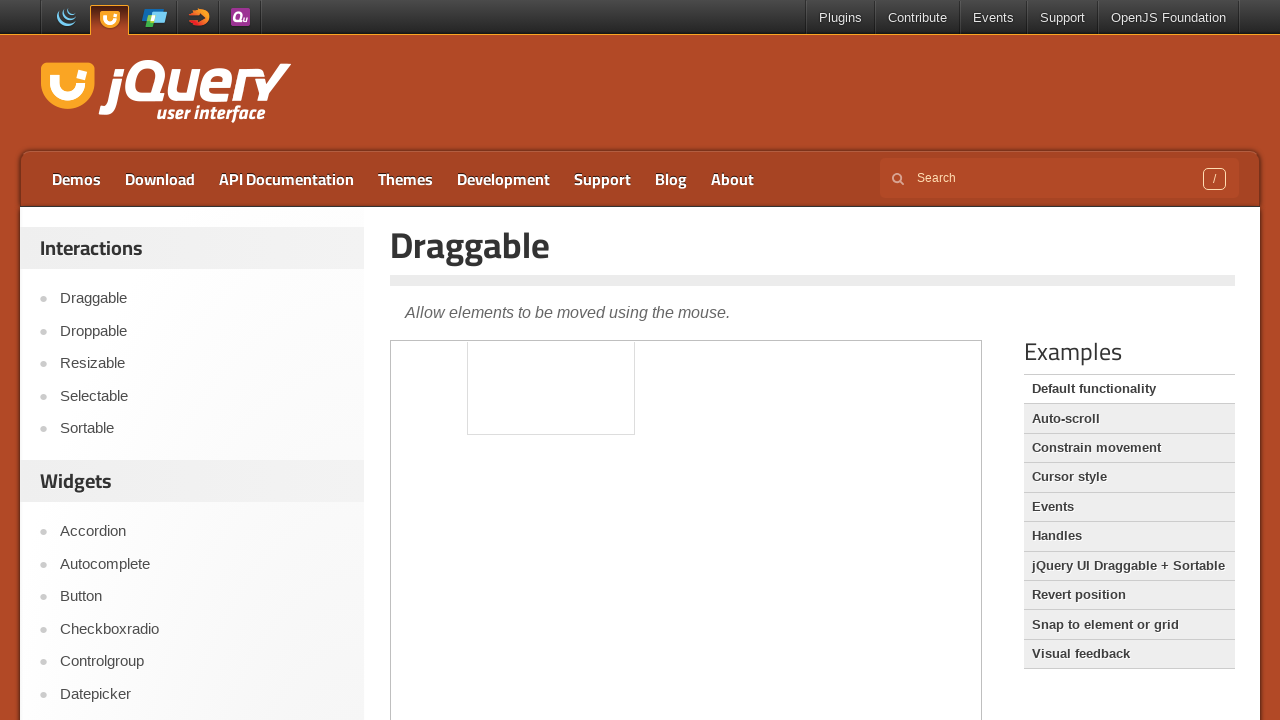